Tests a comprehensive web form including text inputs, password field, textarea, dropdown menus, checkboxes, radio buttons, color picker, date picker, range slider, and form submission

Starting URL: https://bonigarcia.dev/selenium-webdriver-java/web-form.html

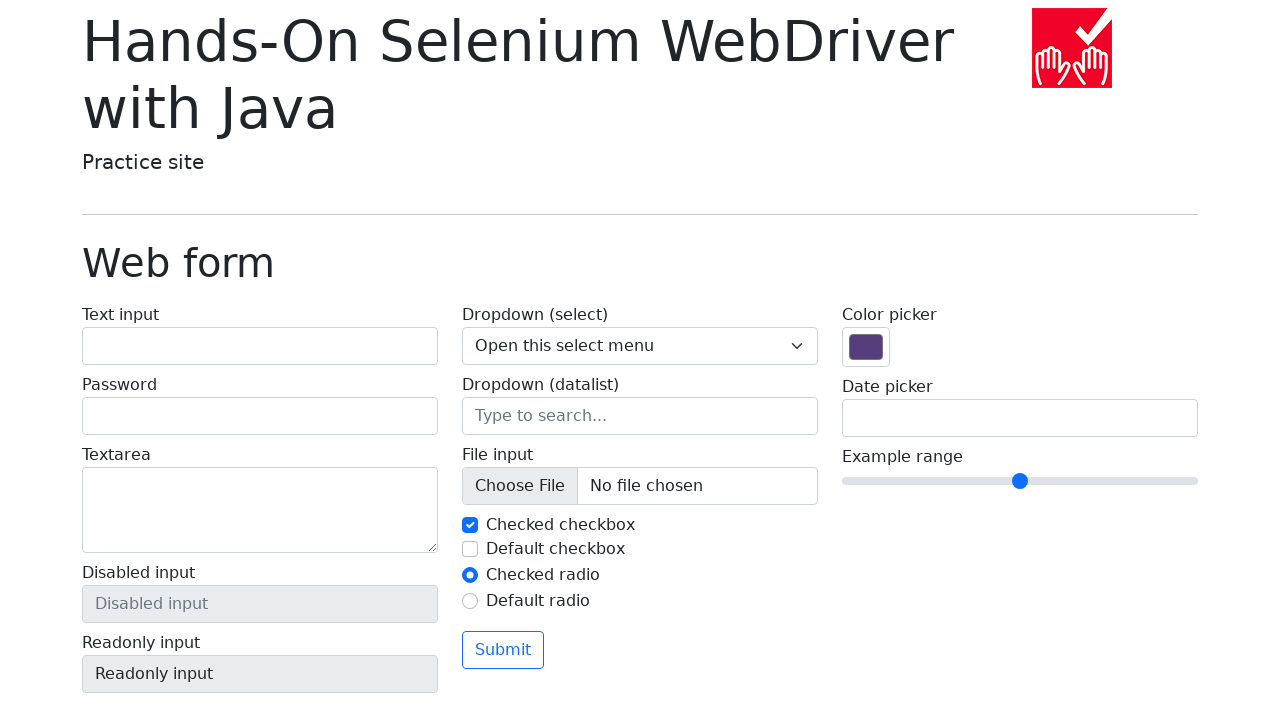

Filled text input field with 'Marcus Johnson' on input#my-text-id
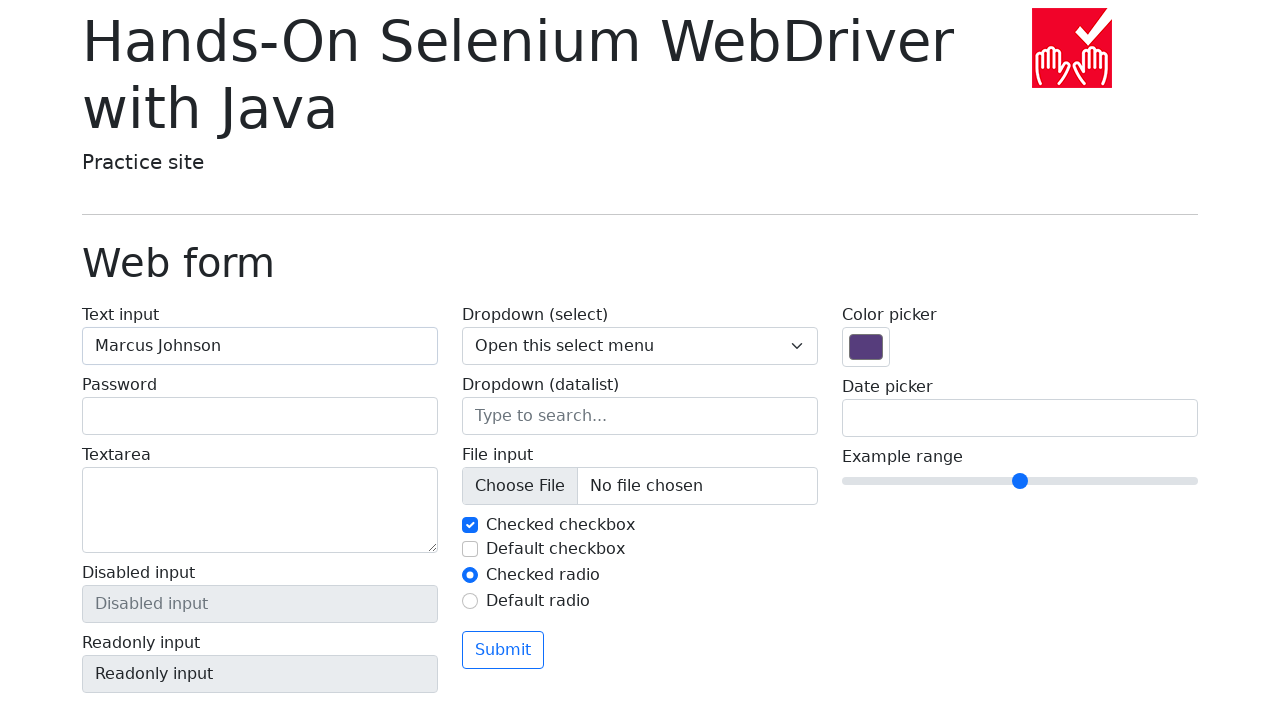

Filled password field with secure password on input[type='password']
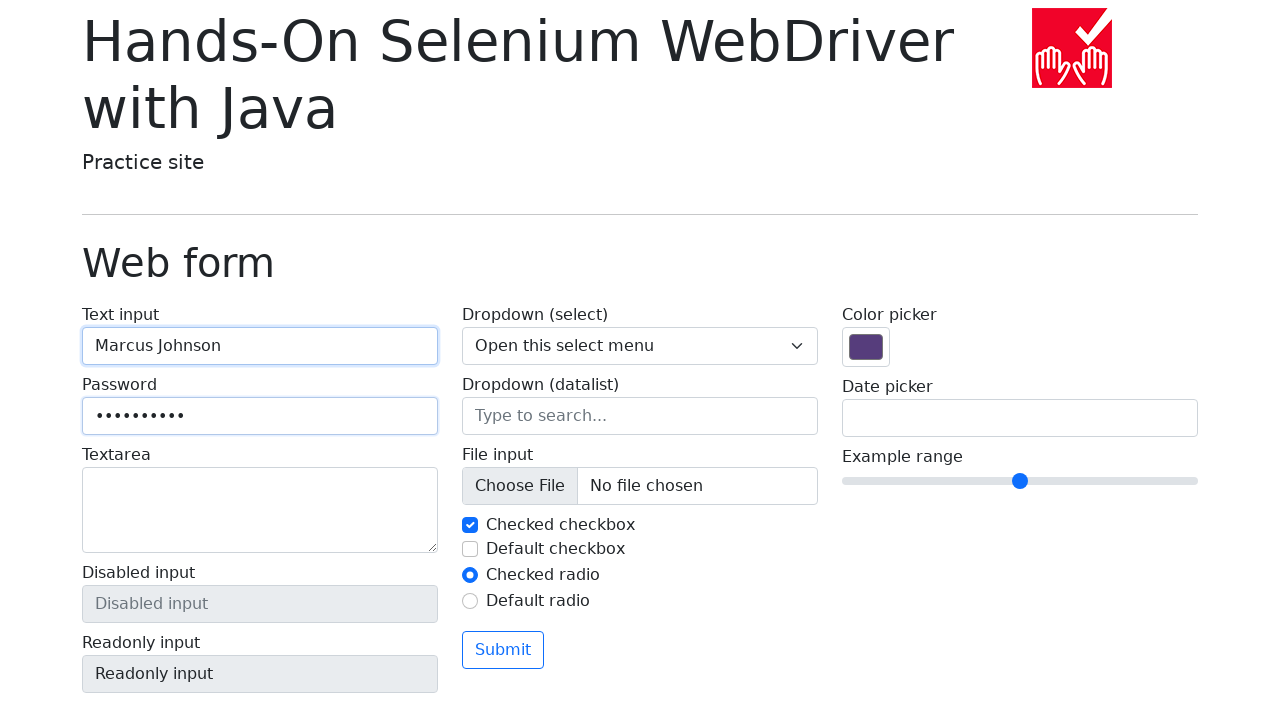

Filled textarea with sample text on textarea
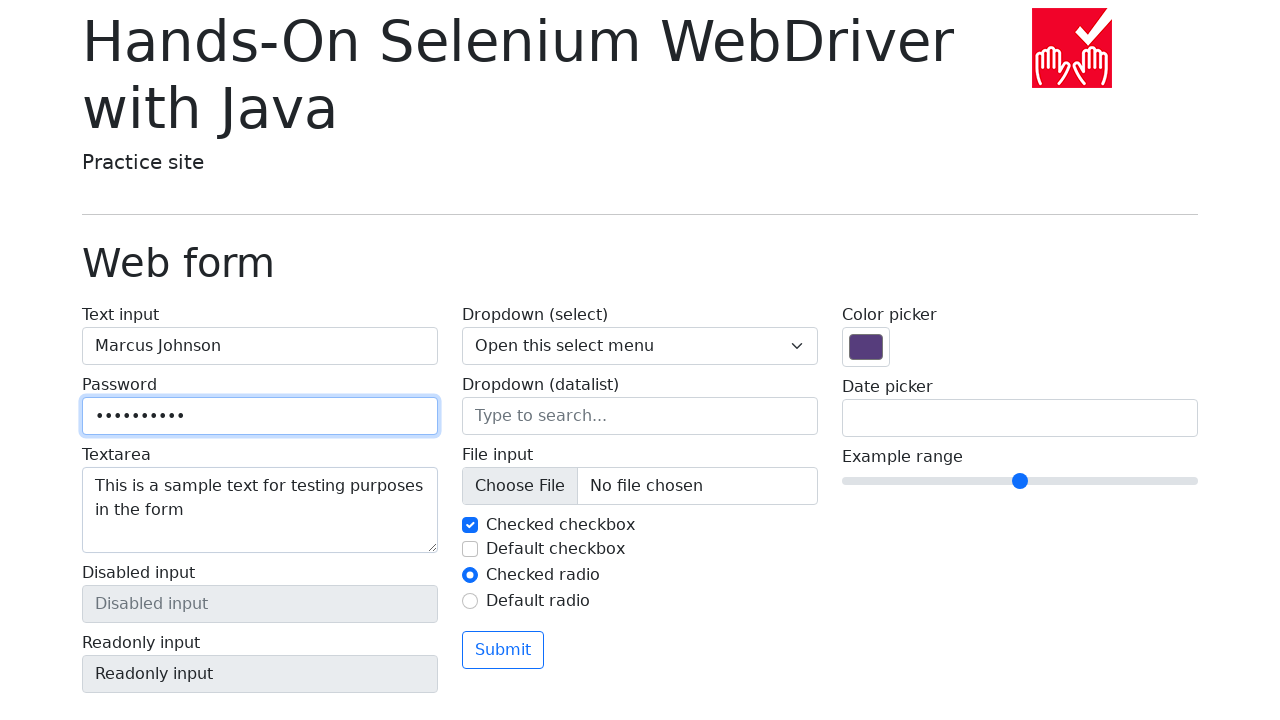

Verified that disabled input field is disabled
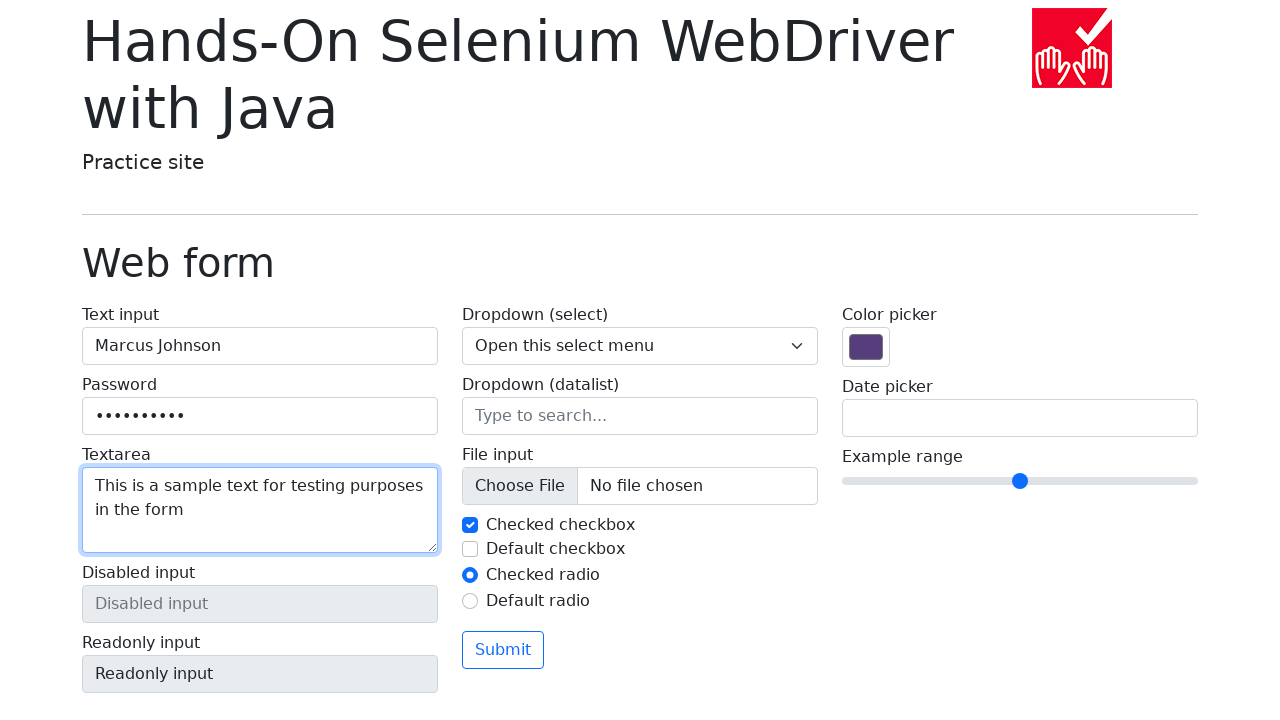

Verified that readonly input field has readonly attribute
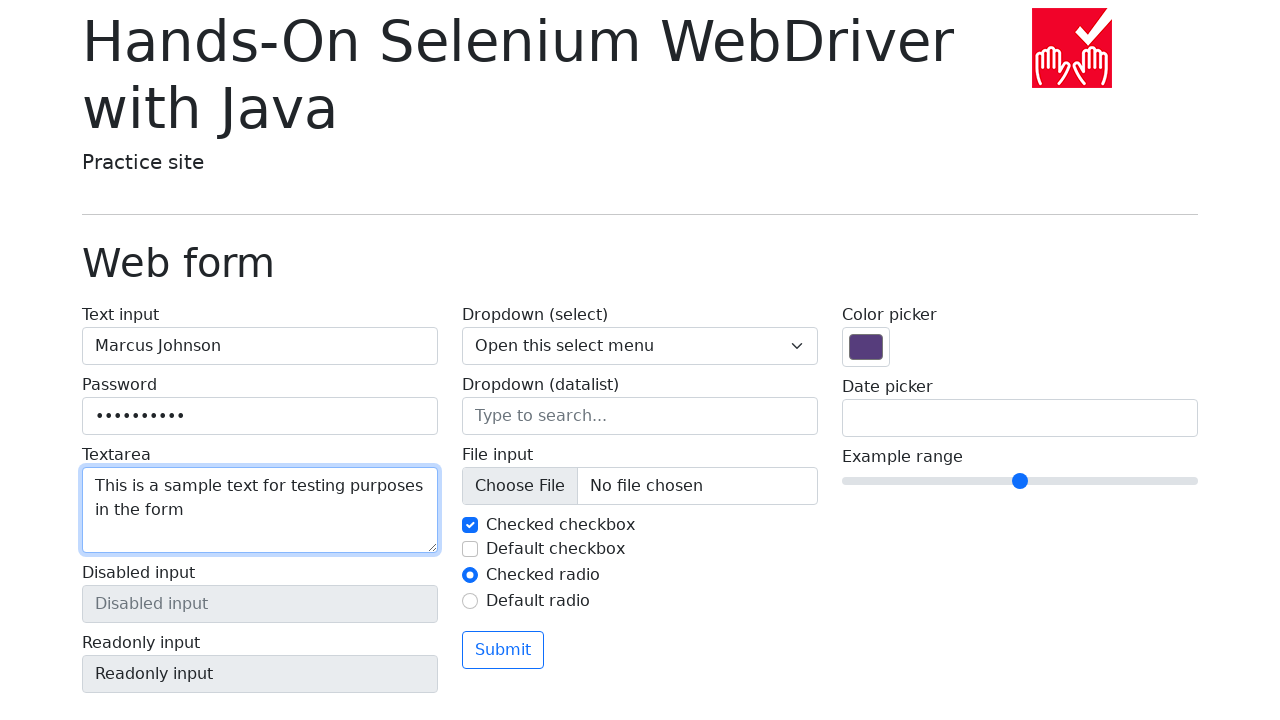

Selected dropdown option by value '1' on select[name='my-select']
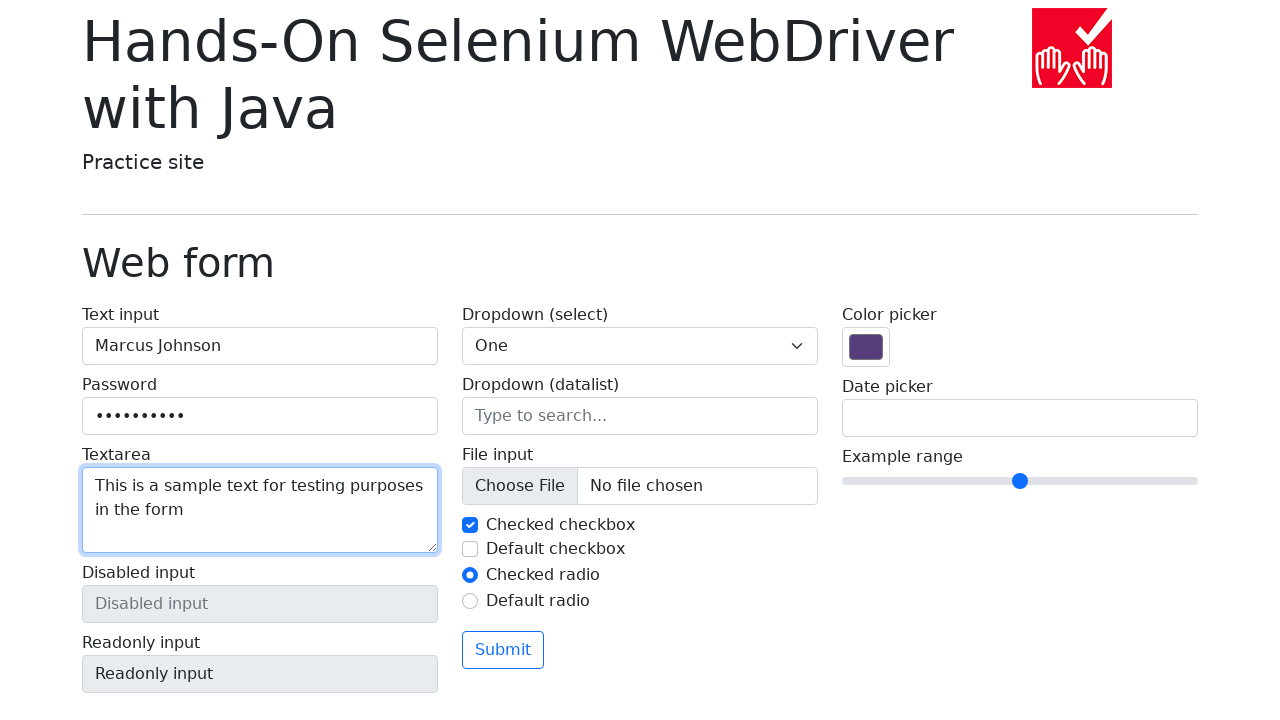

Selected dropdown option by index 2 on select[name='my-select']
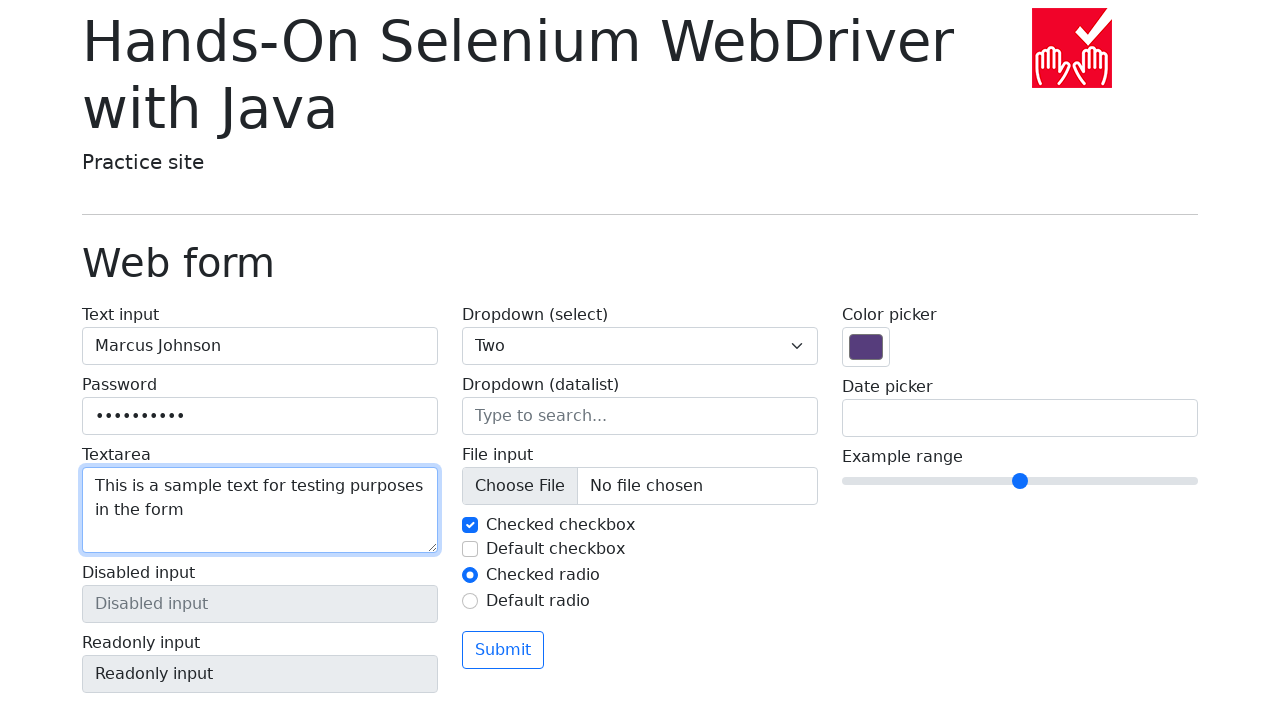

Selected dropdown option with label 'Three' on select[name='my-select']
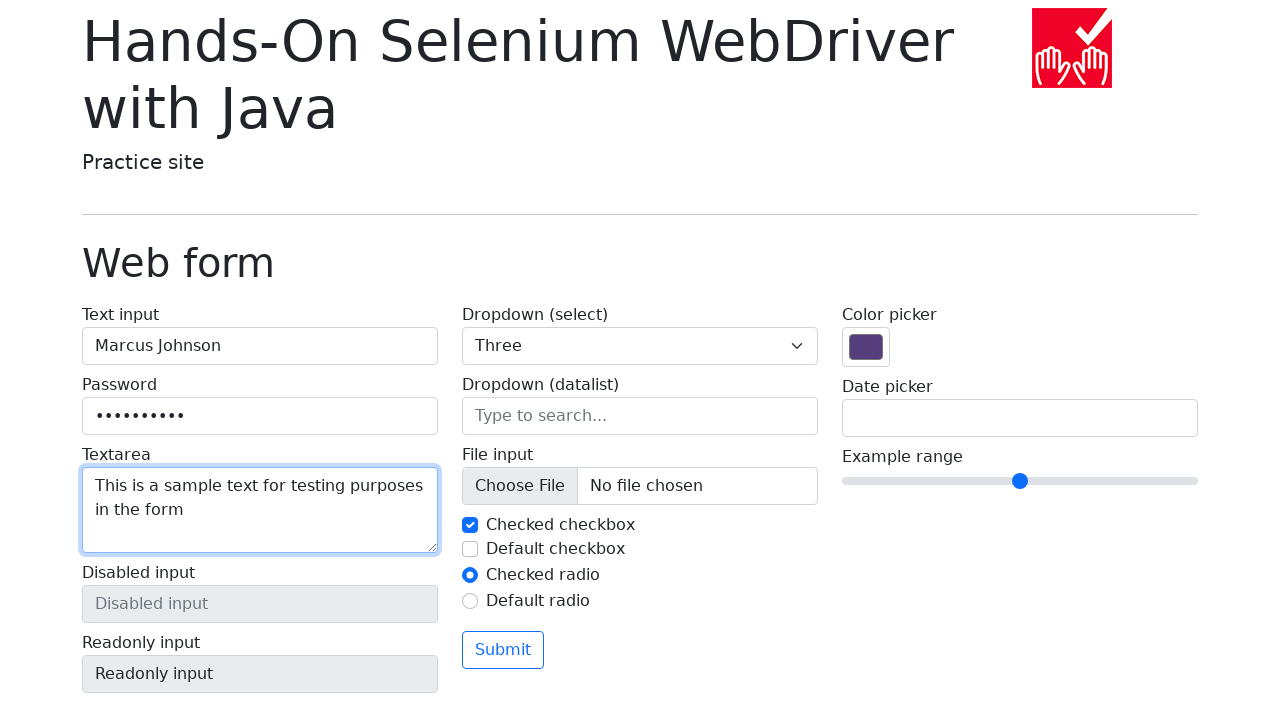

Filled datalist input with 'New York' on input[name='my-datalist']
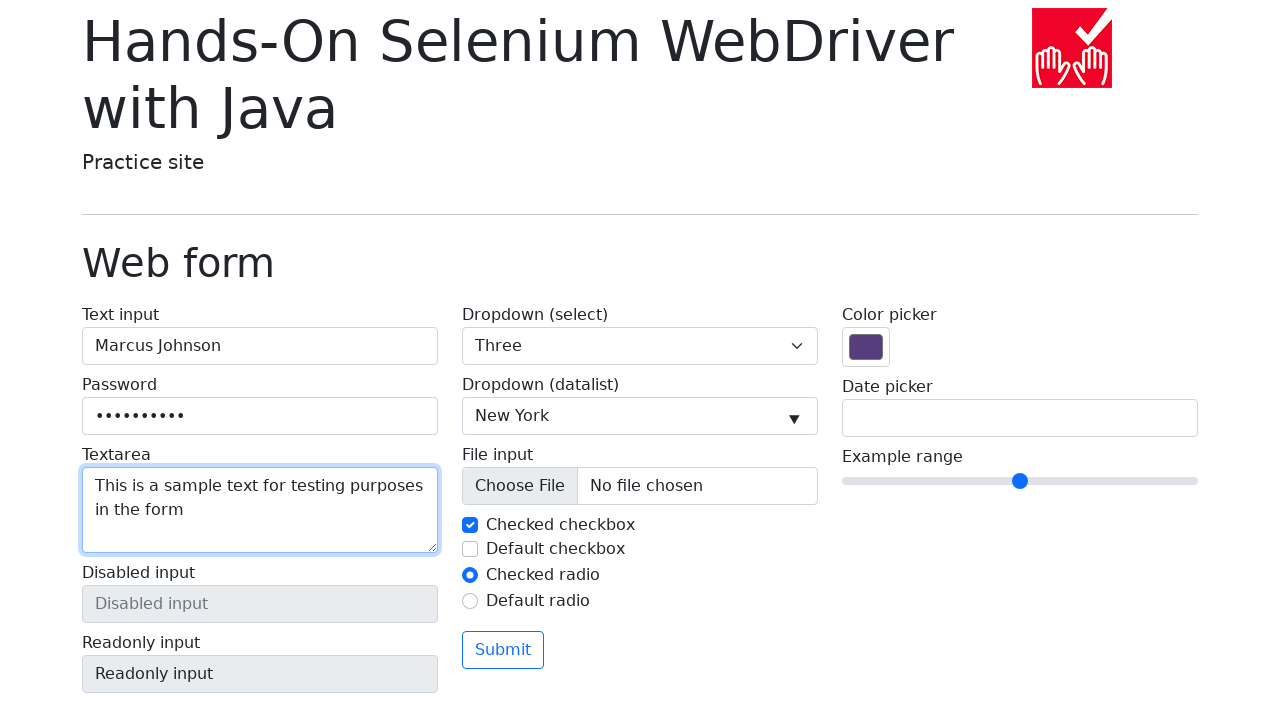

Cleared datalist input field on input[name='my-datalist']
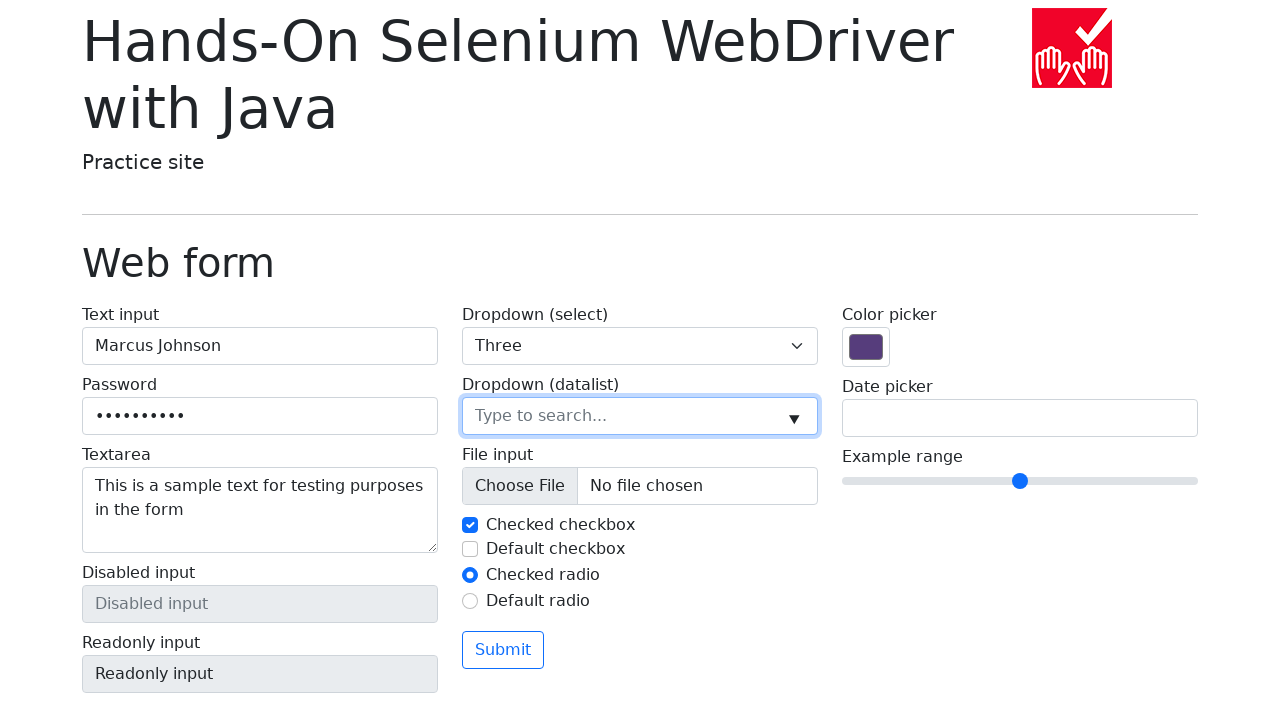

Filled datalist input with 'Chicago' on input[name='my-datalist']
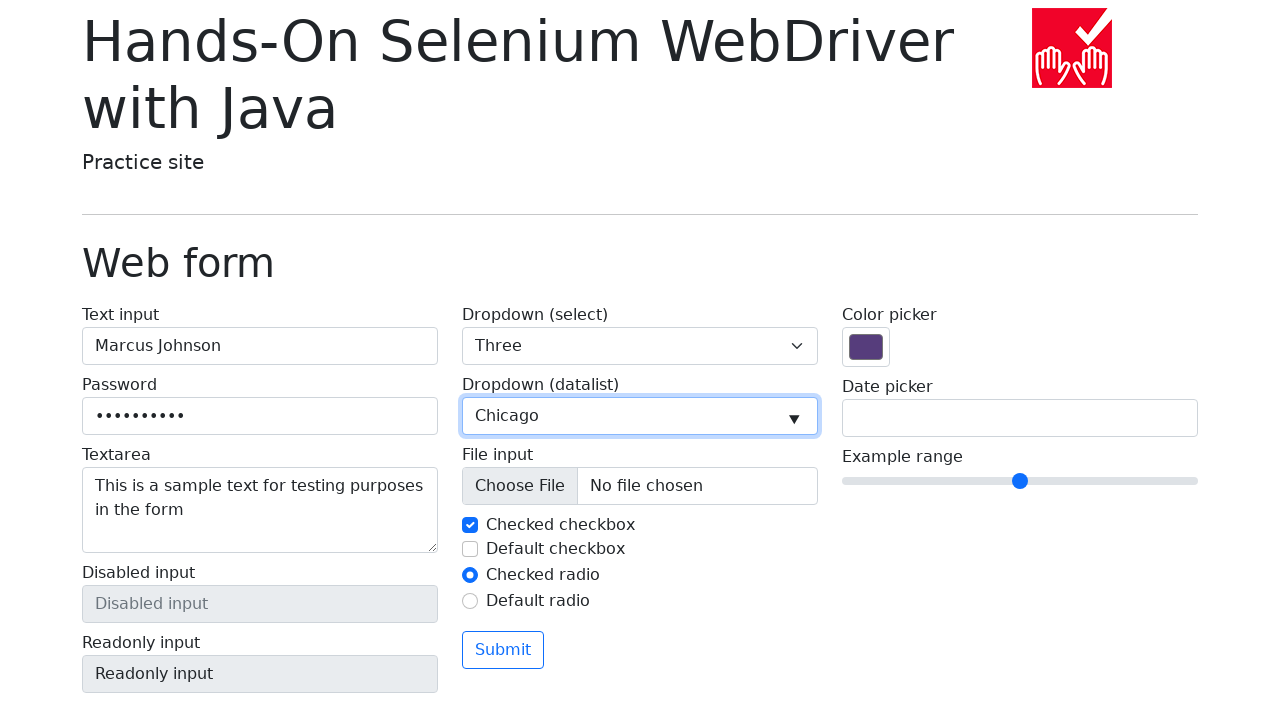

Scrolled checkbox 'my-check-1' into view
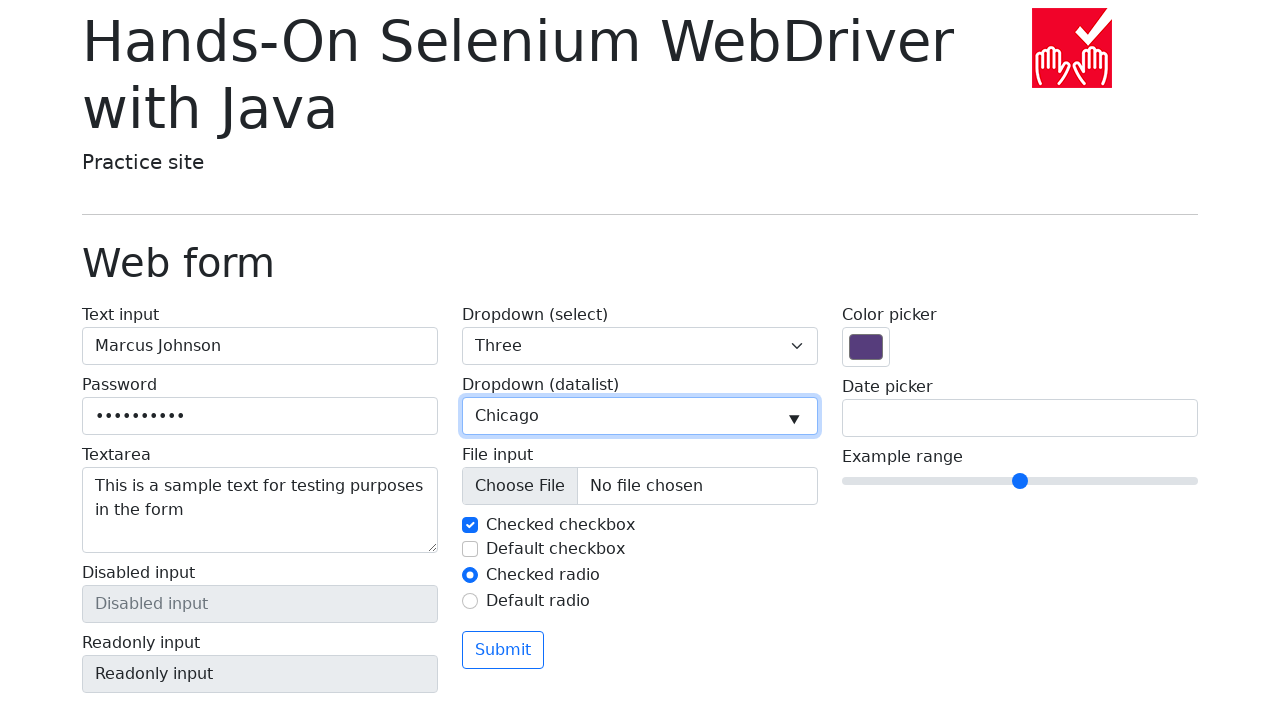

Unchecked checkbox 'my-check-1' at (470, 525) on input#my-check-1
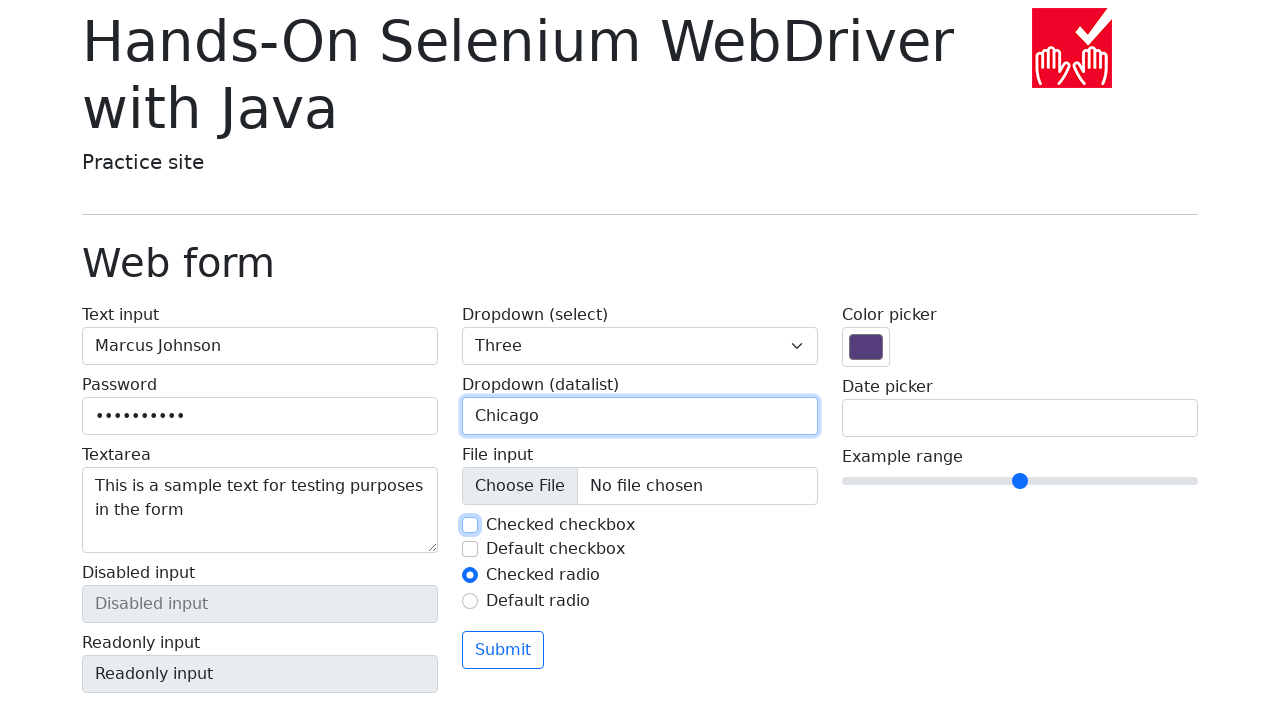

Re-checked checkbox 'my-check-1' at (470, 525) on input#my-check-1
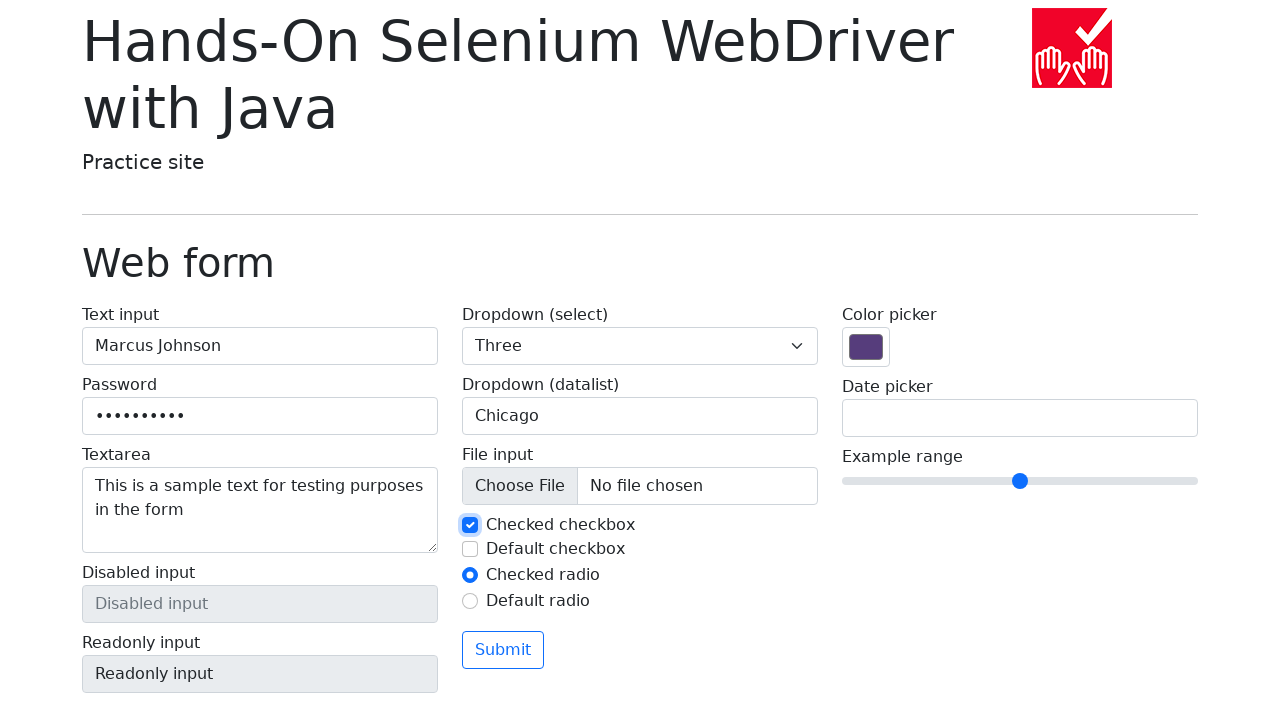

Checked checkbox 'my-check-2' at (470, 549) on input#my-check-2
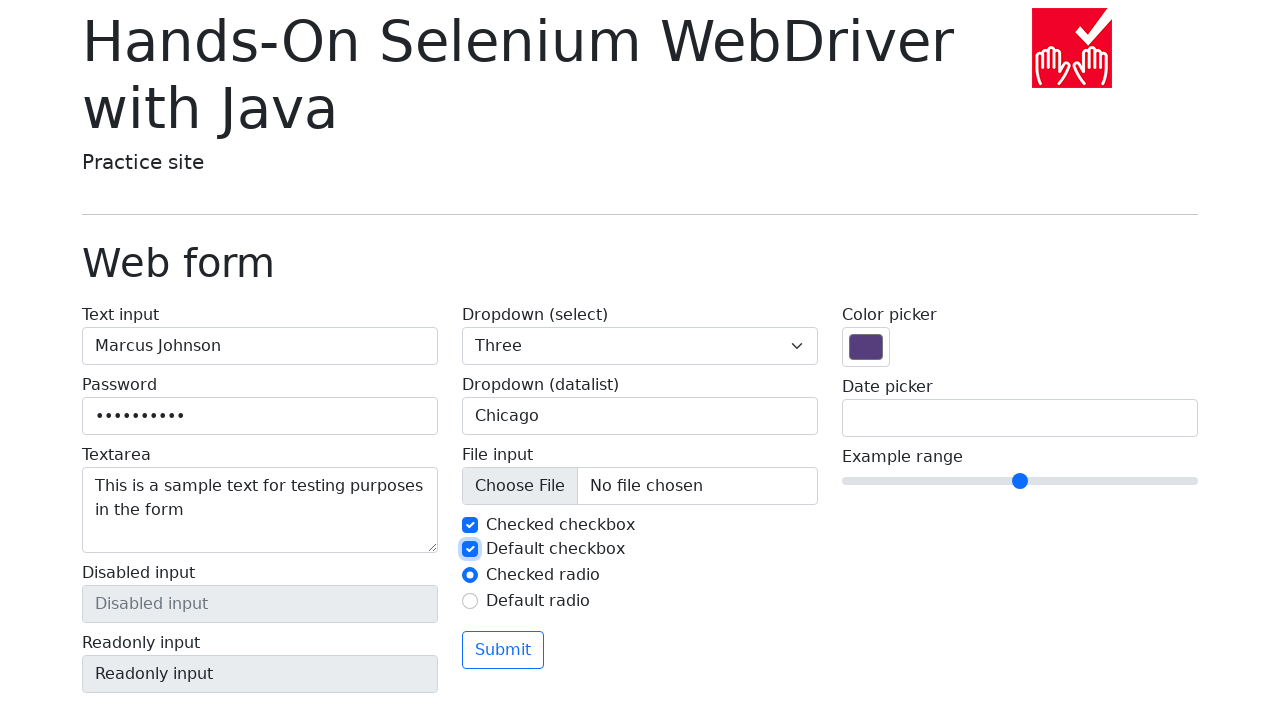

Unchecked checkbox 'my-check-2' at (470, 549) on input#my-check-2
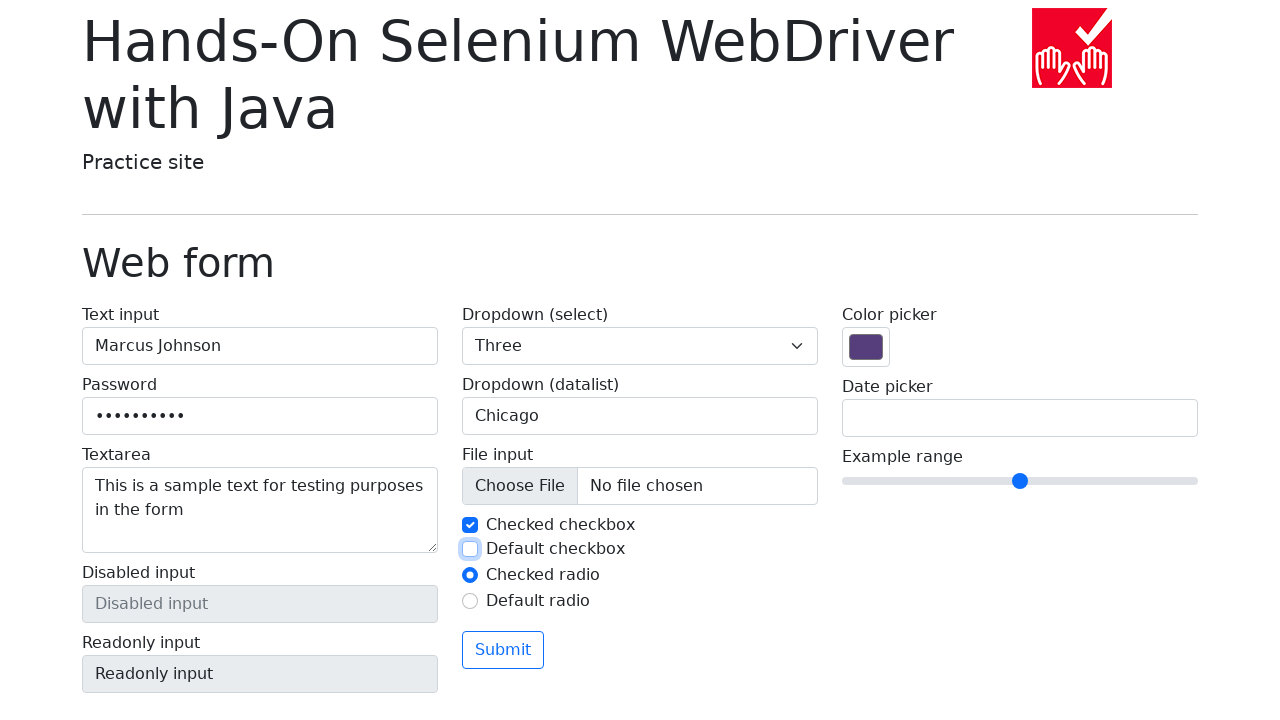

Clicked radio button 'my-radio-2' at (470, 601) on input#my-radio-2
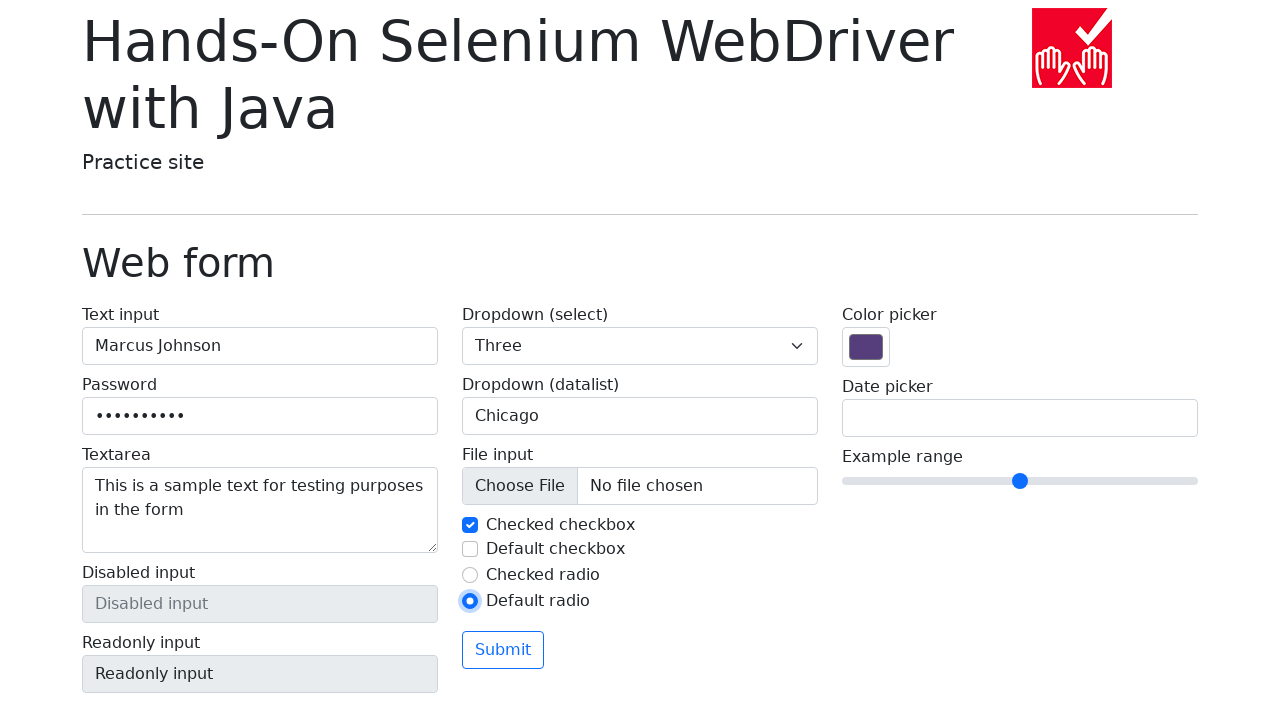

Set color picker value to '#ff5733' using JavaScript
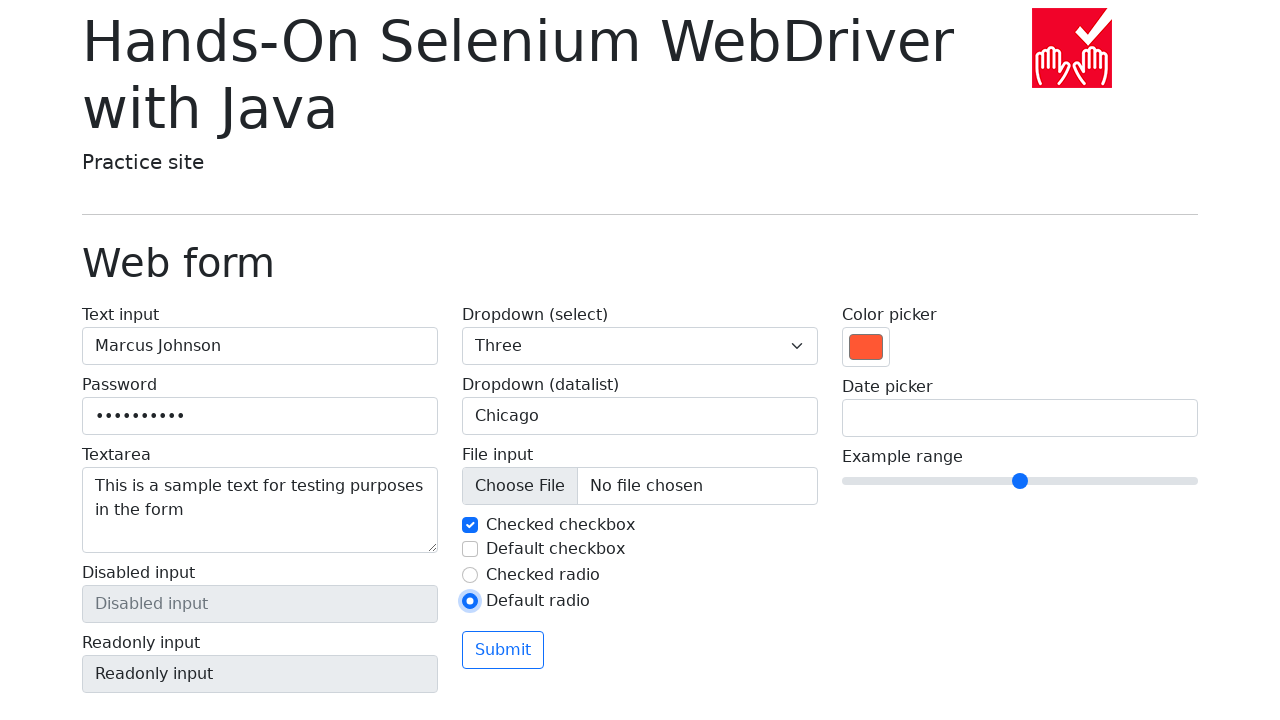

Scrolled date picker field into view
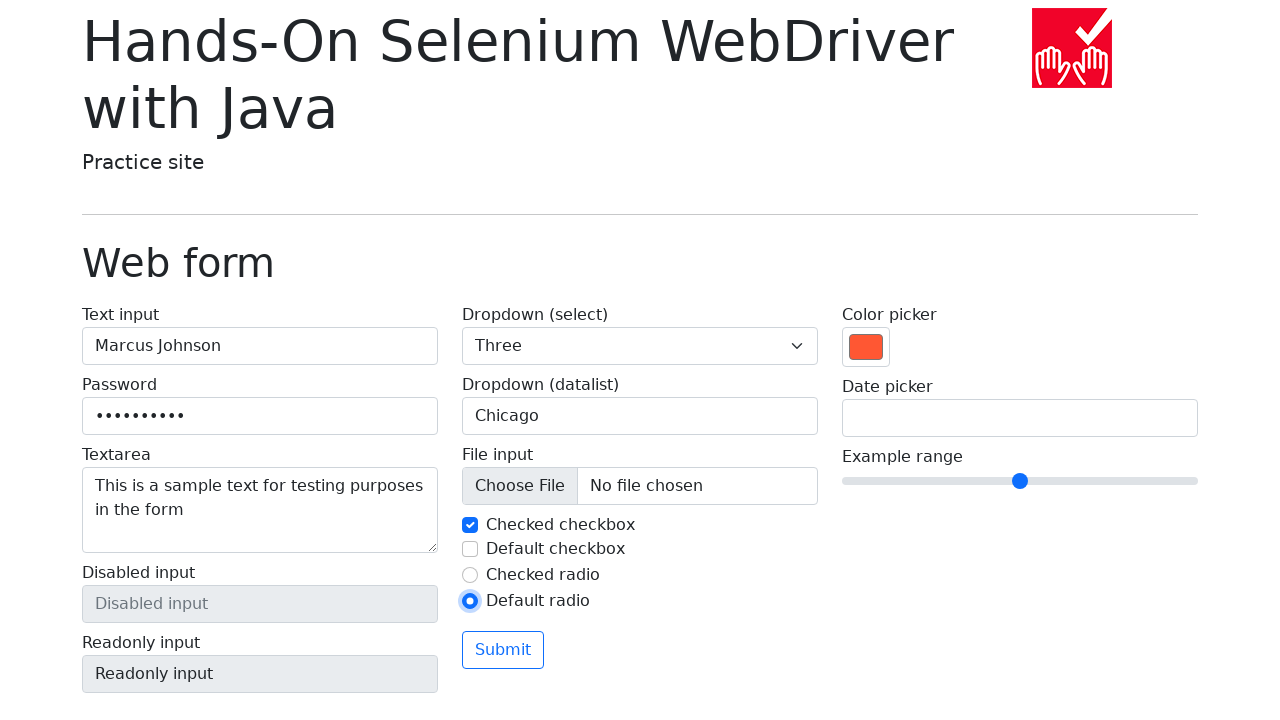

Clicked on date picker field to open calendar at (1020, 418) on input[name='my-date']
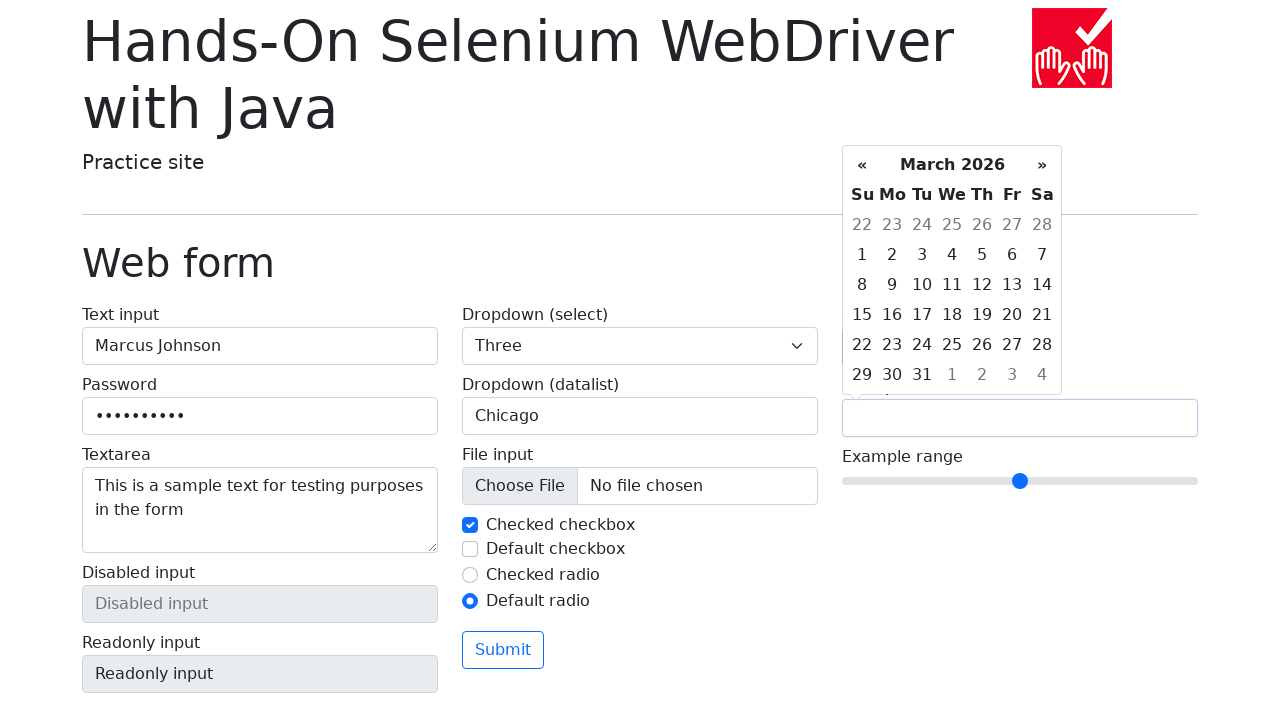

Clicked previous month button in date picker at (862, 165) on th.prev
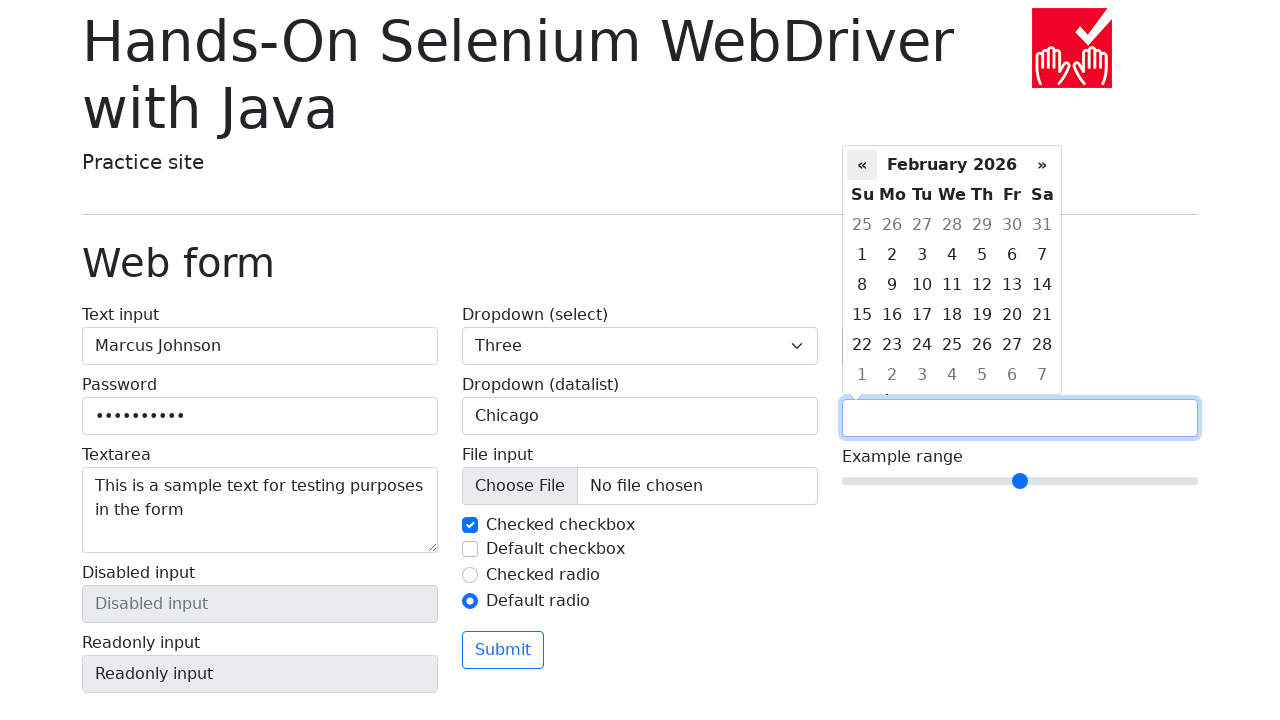

Clicked previous month button again in date picker at (862, 165) on th.prev
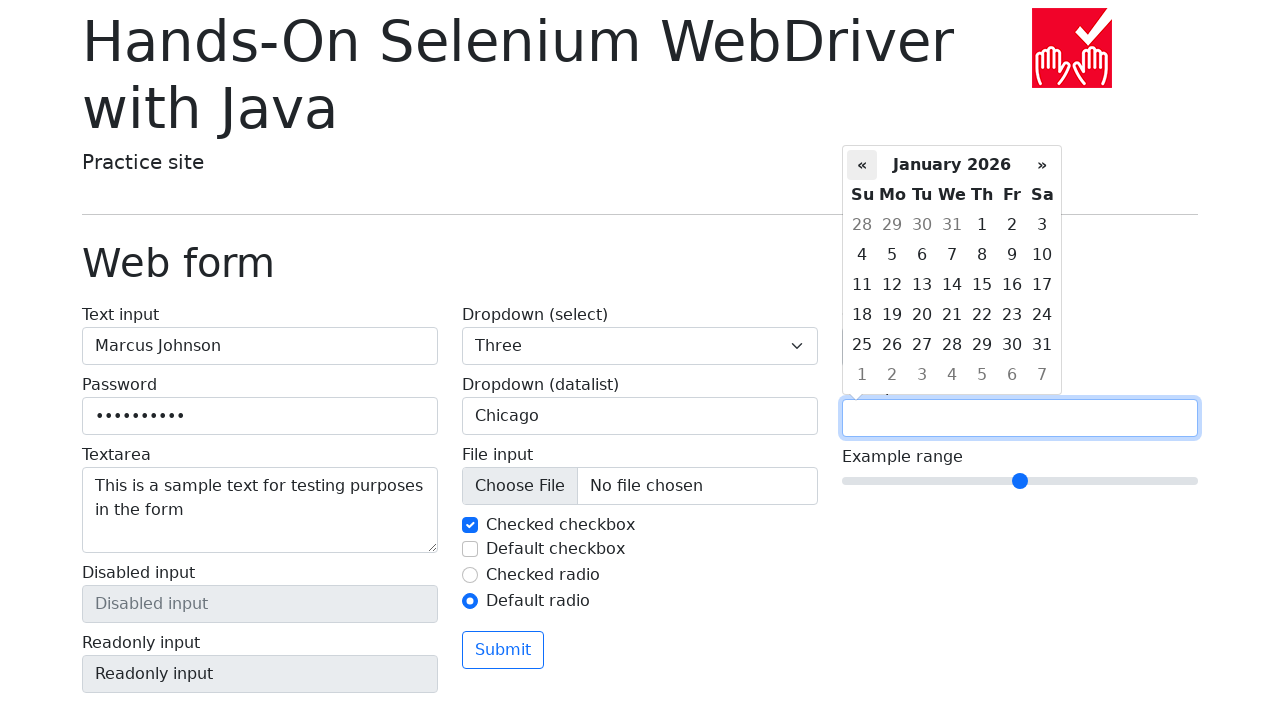

Clicked next month button in date picker at (1042, 165) on th.next
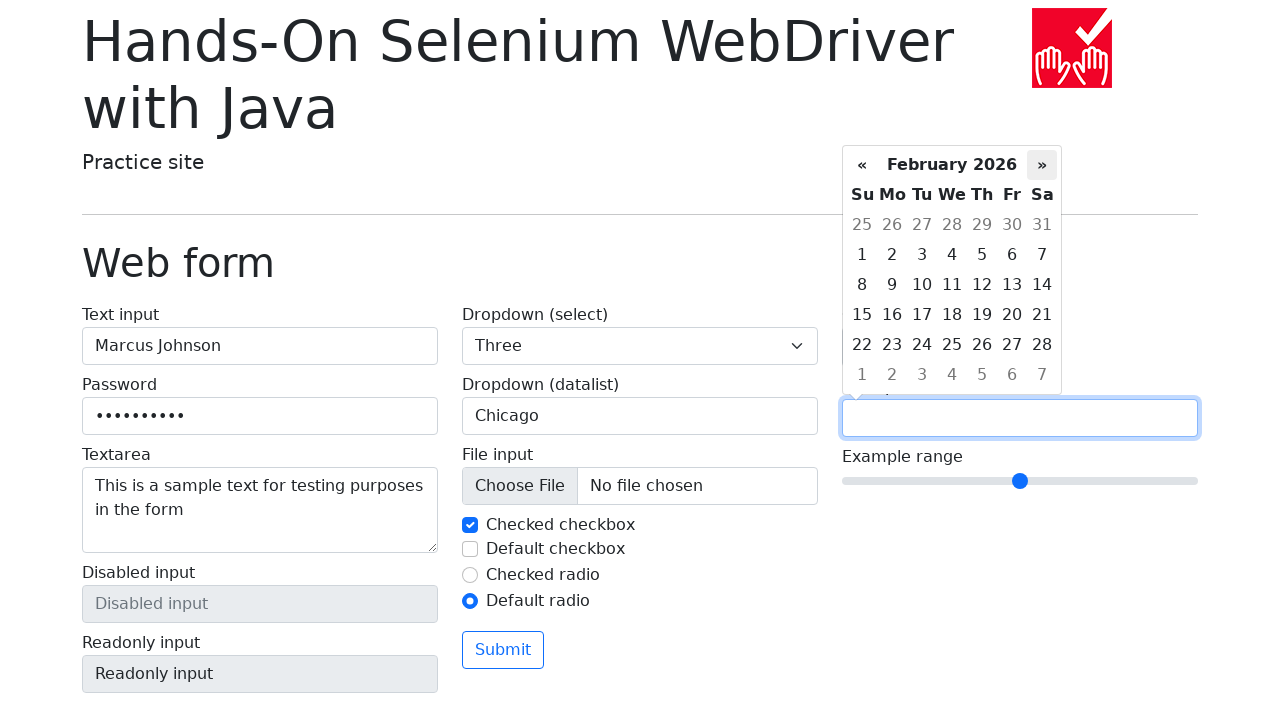

Clicked next month button again in date picker at (1042, 165) on th.next
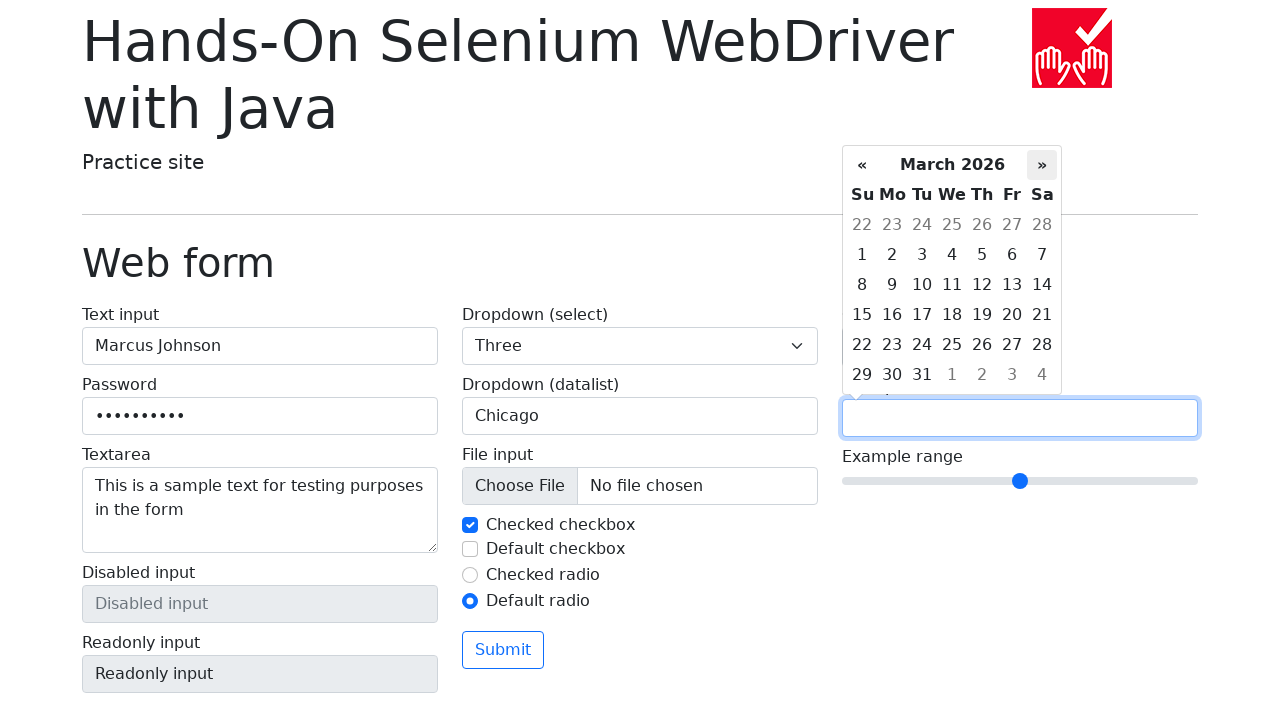

Selected day 15 from the date picker calendar at (862, 315) on td.day:has-text('15')
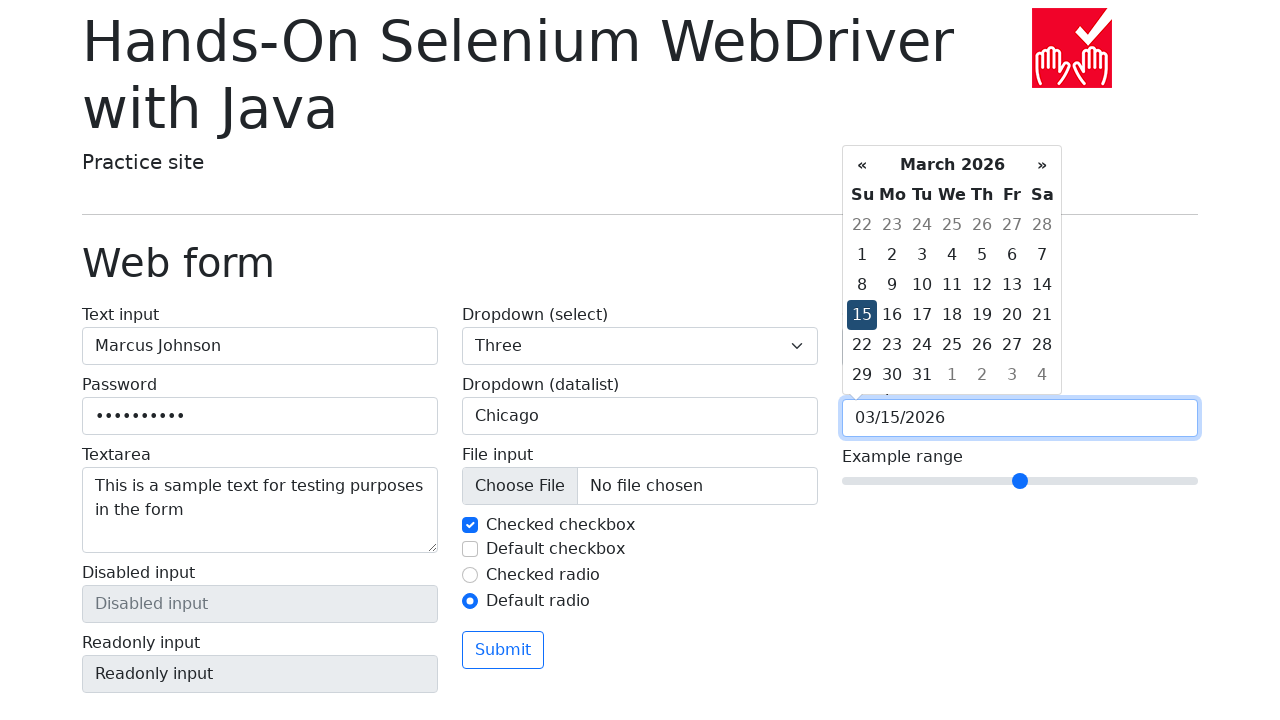

Set range slider value to '5' using JavaScript
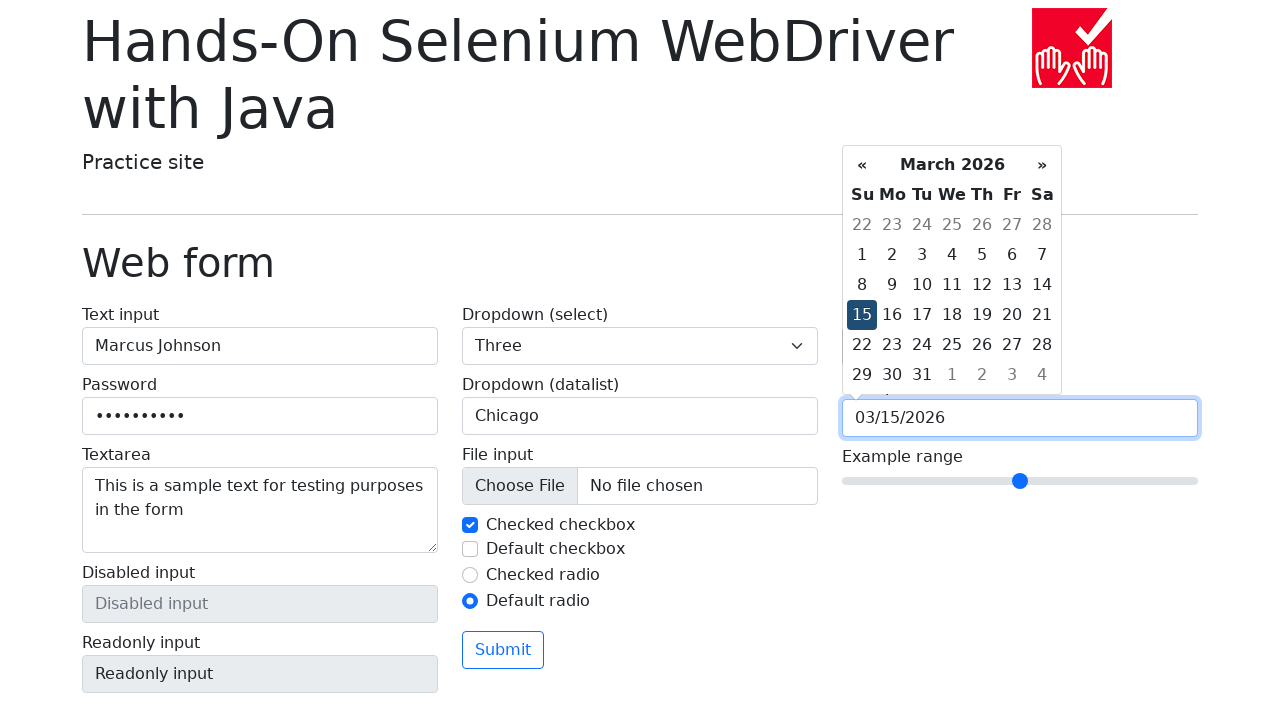

Set range slider value to '8' using JavaScript
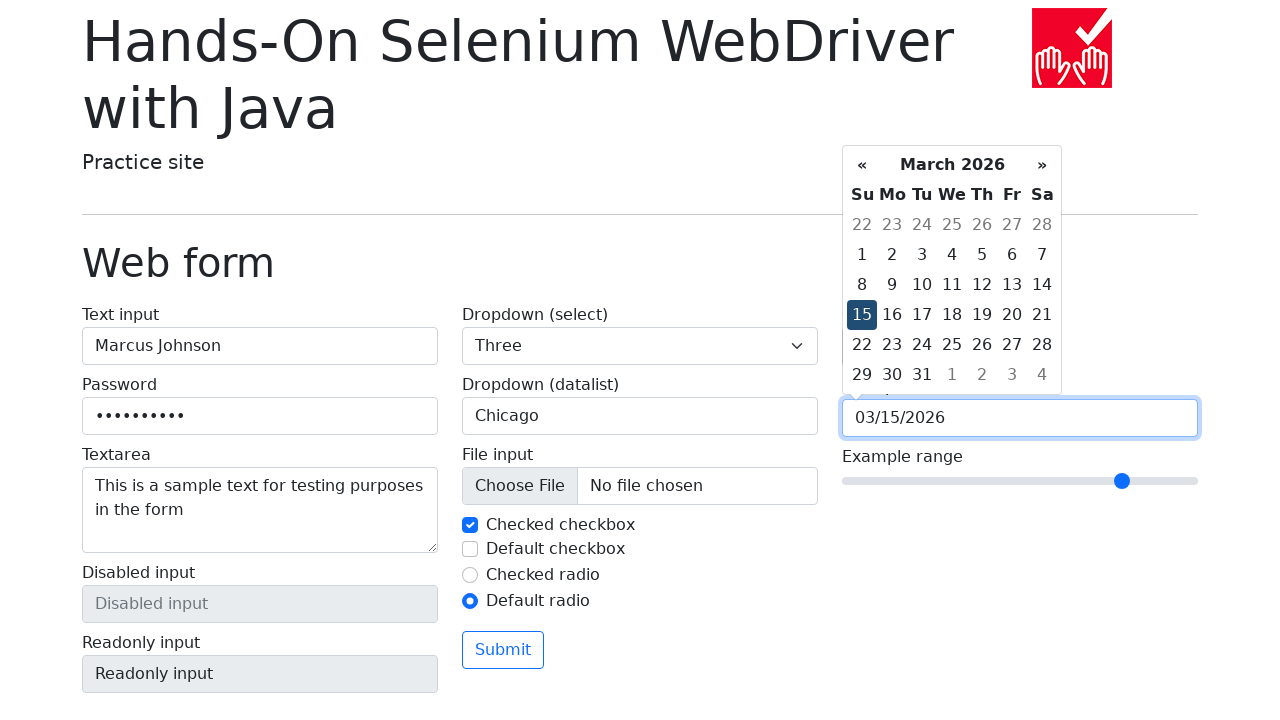

Clicked submit button to submit the form at (503, 650) on button[type='submit']
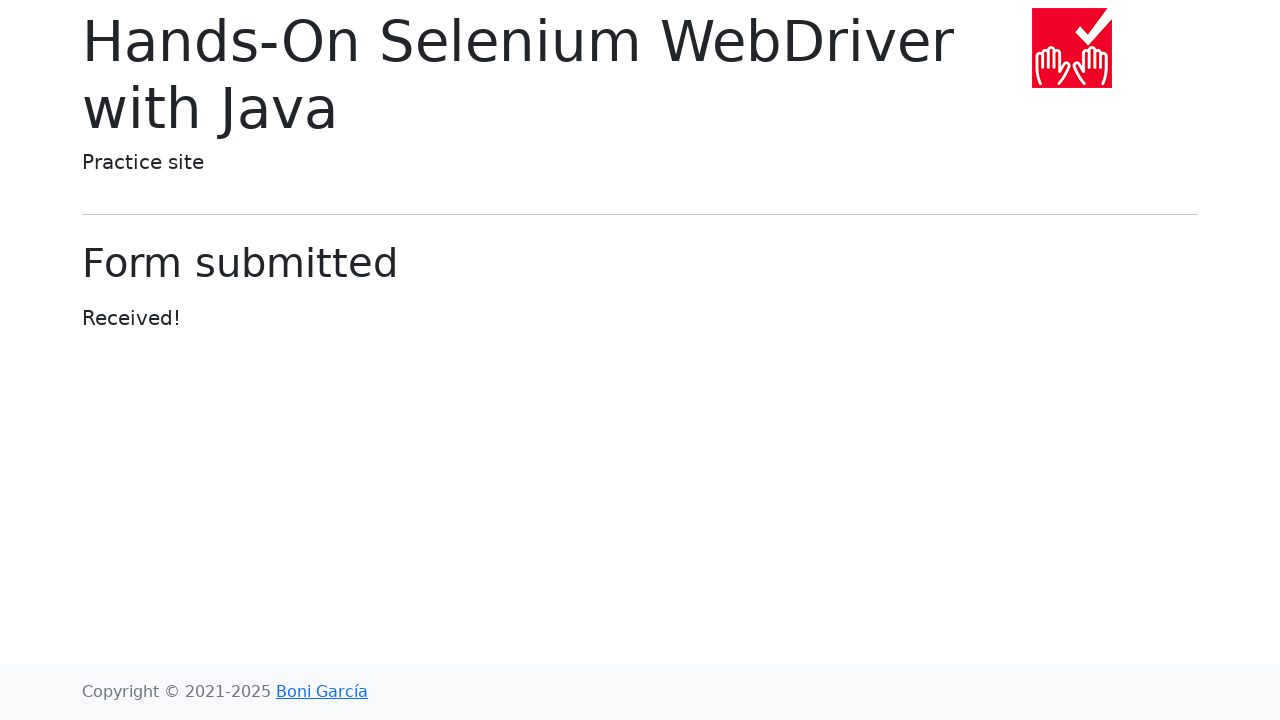

Verified form submission success with 'Received!' message
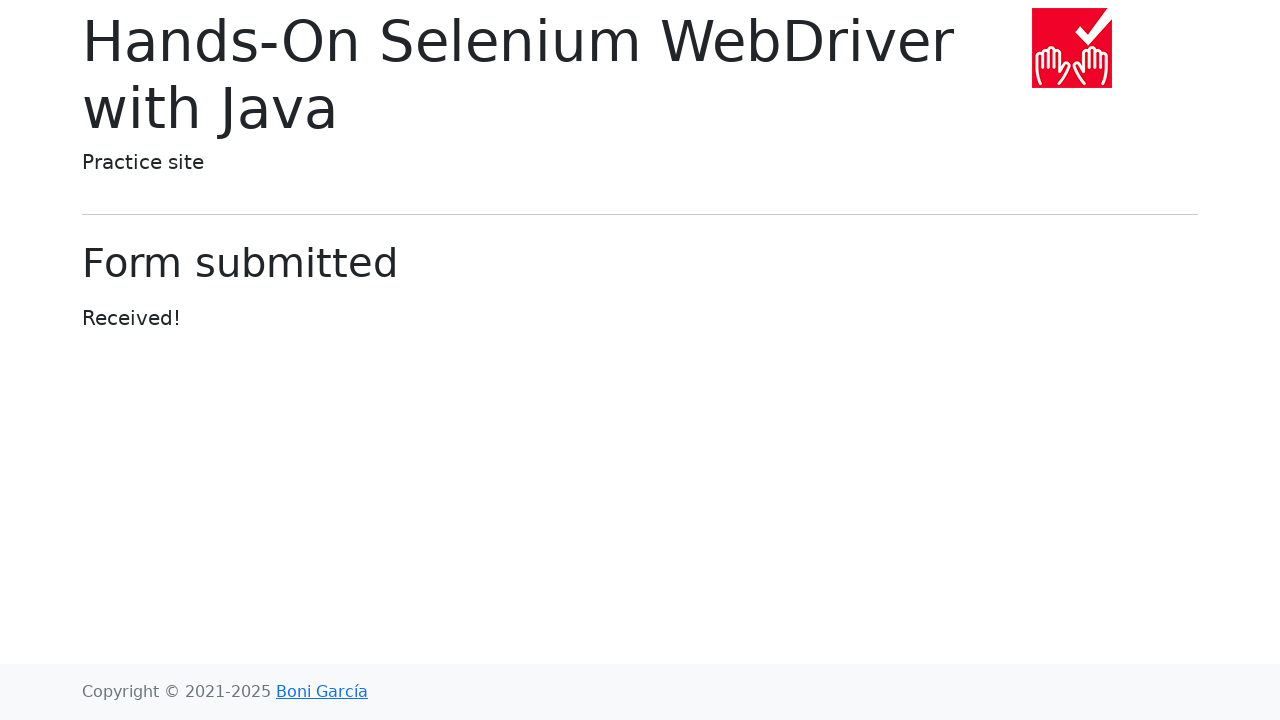

Navigated back to previous page
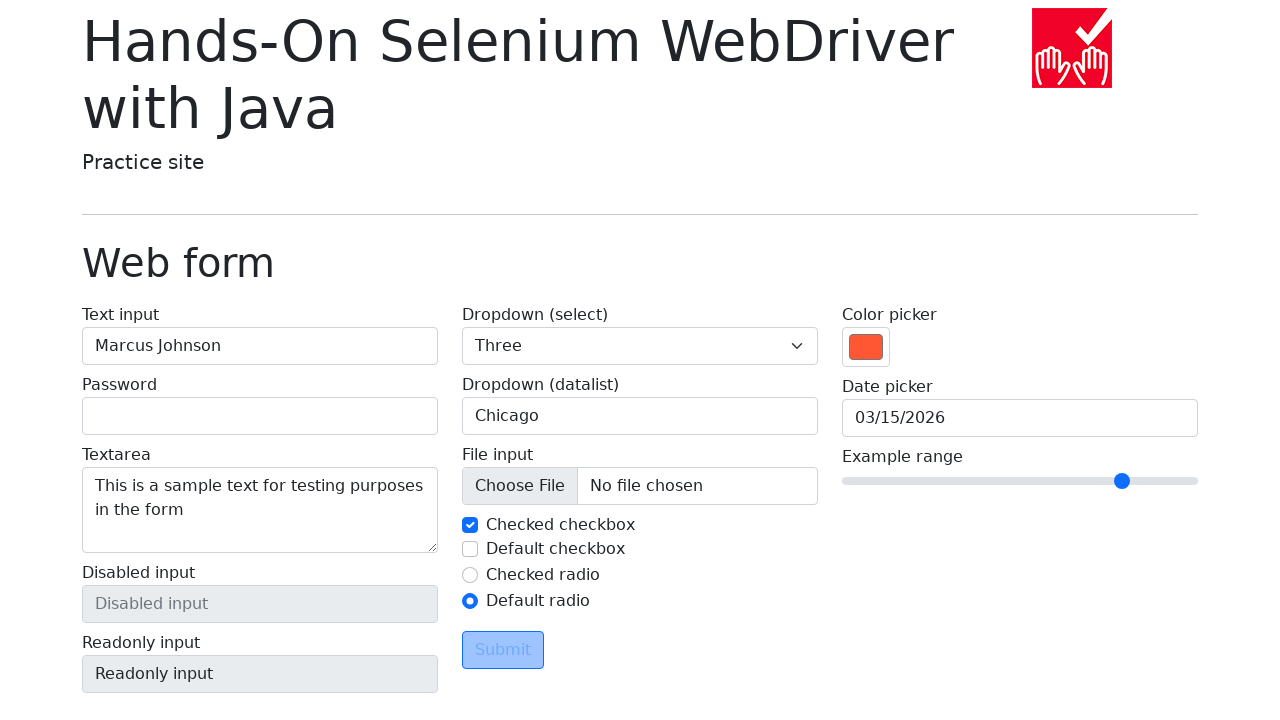

Verified return to Web form page with 'Web form' heading visible
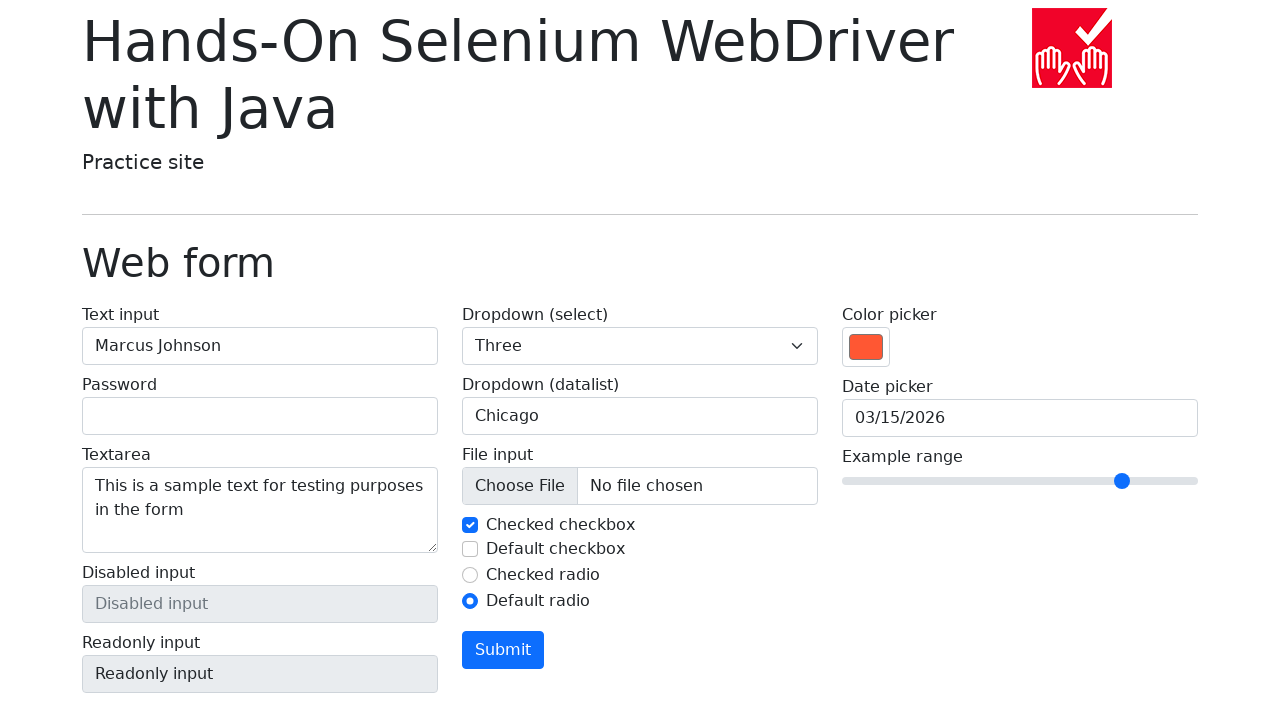

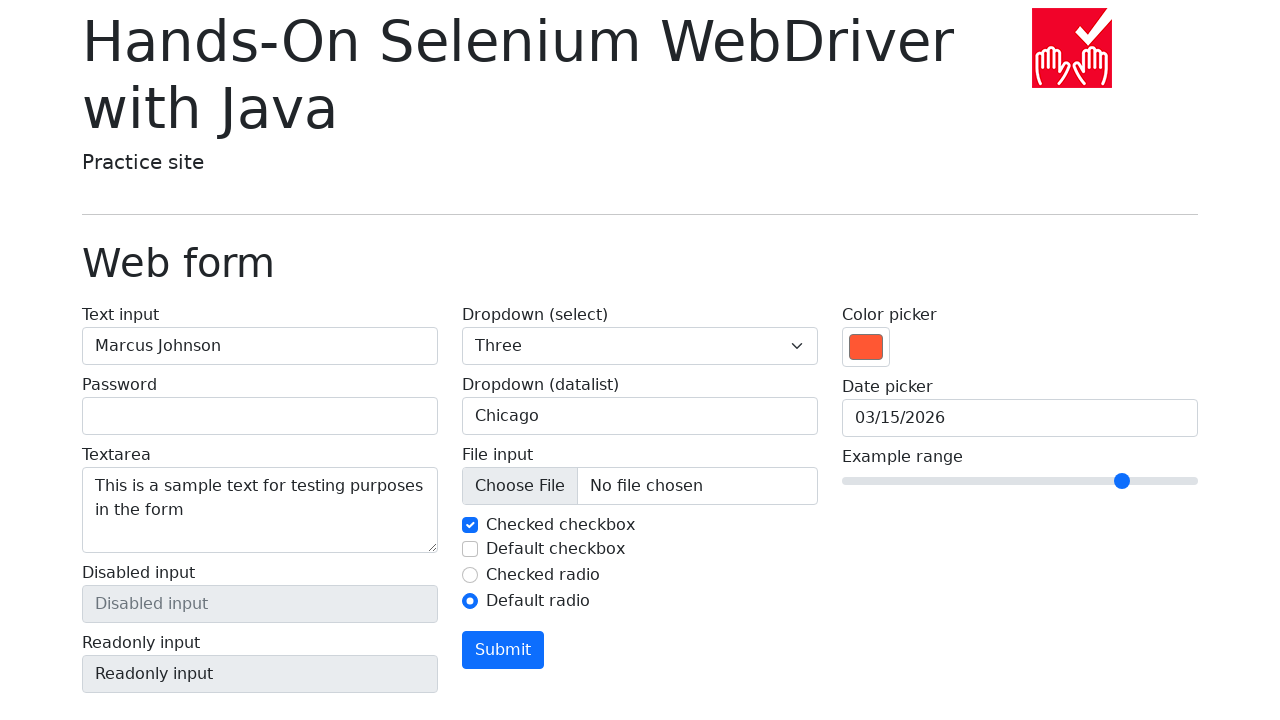